Tests a practice form by filling out name, email, password, checkbox, gender selection, date of birth, and submitting the form to verify successful submission

Starting URL: https://rahulshettyacademy.com/angularpractice/

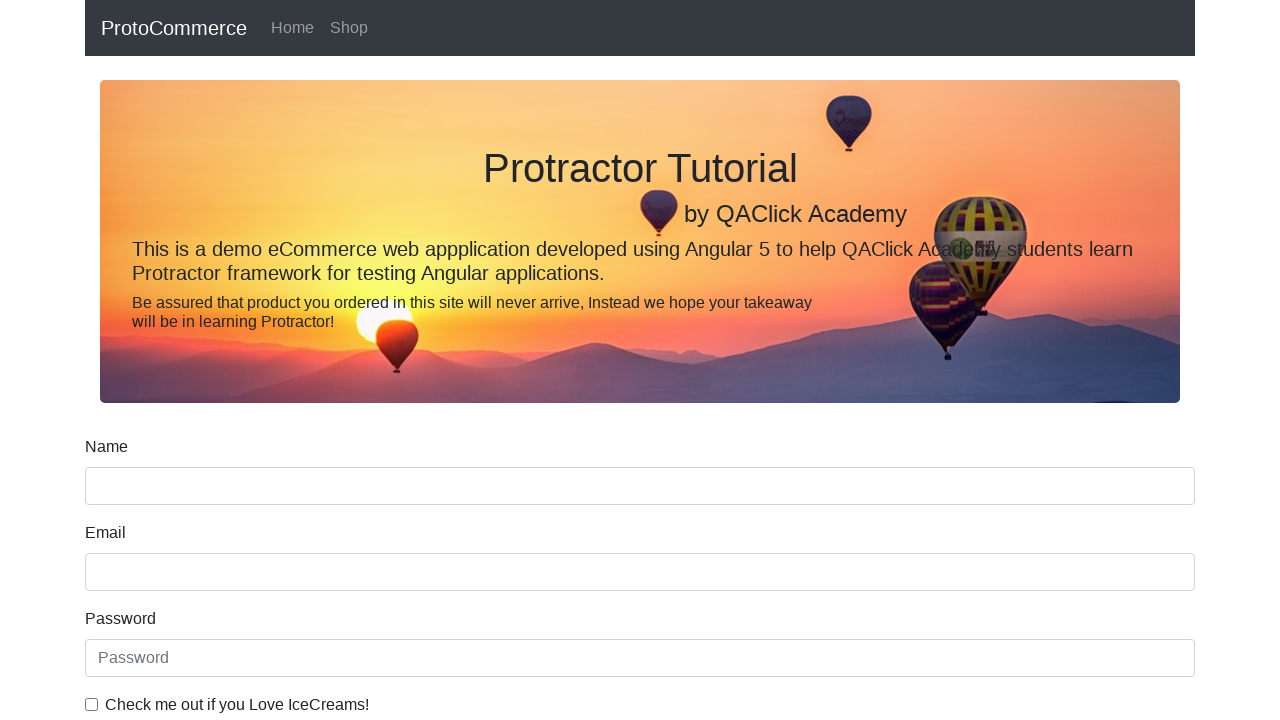

Clicked on Name input field at (640, 486) on div.form-group input[name='name']
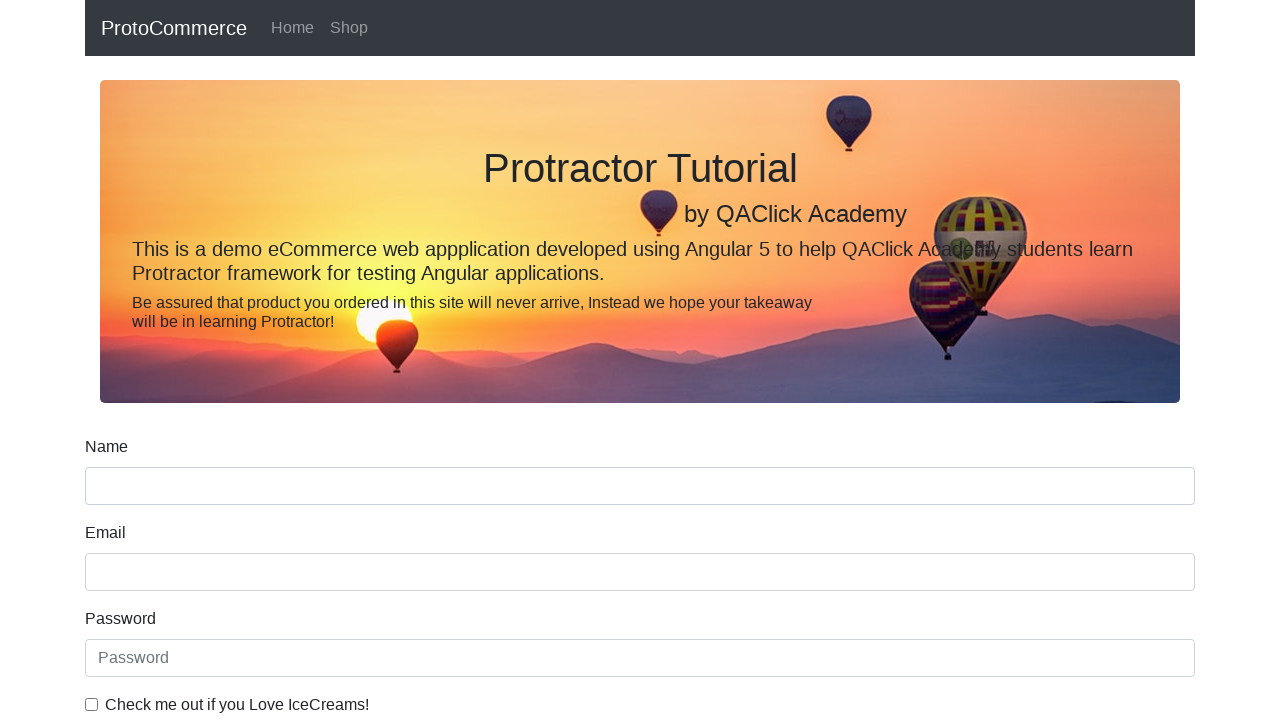

Filled Name field with 'Shravan Kumar' on div.form-group input[name='name']
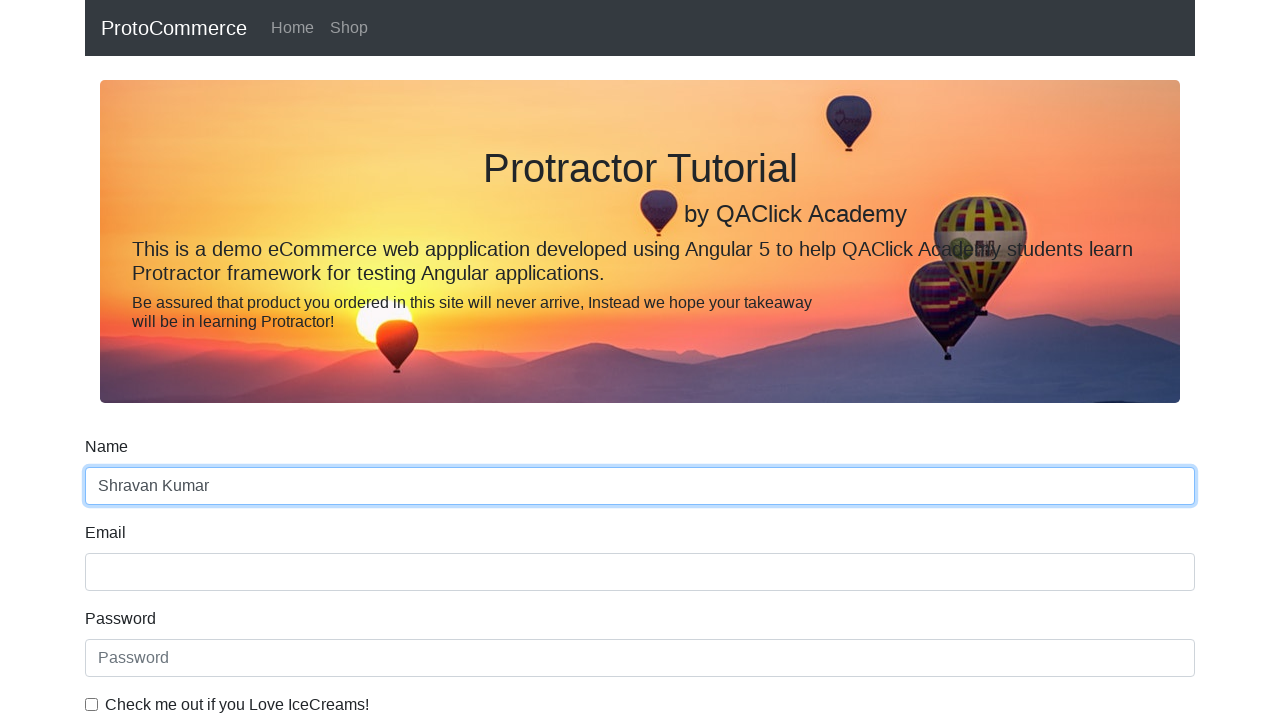

Clicked on Email input field at (640, 572) on input[name='email']
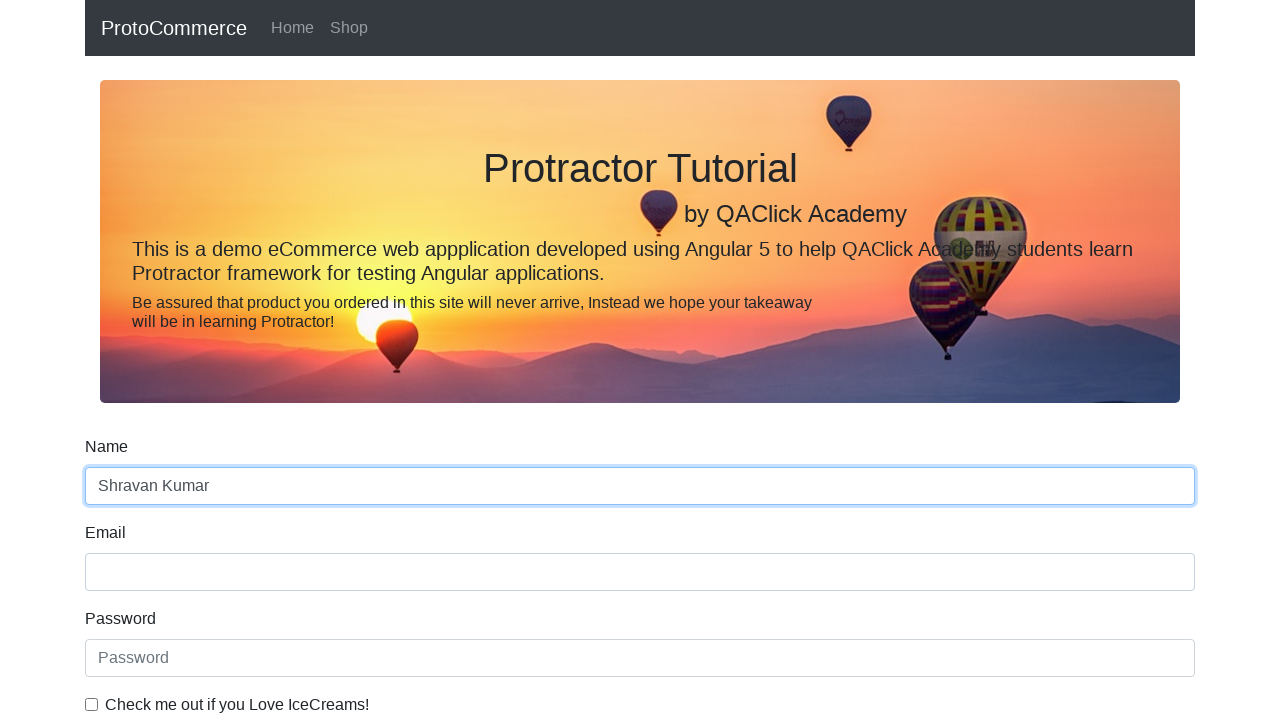

Filled Email field with 'ShravanKumar@test.com' on input[name='email']
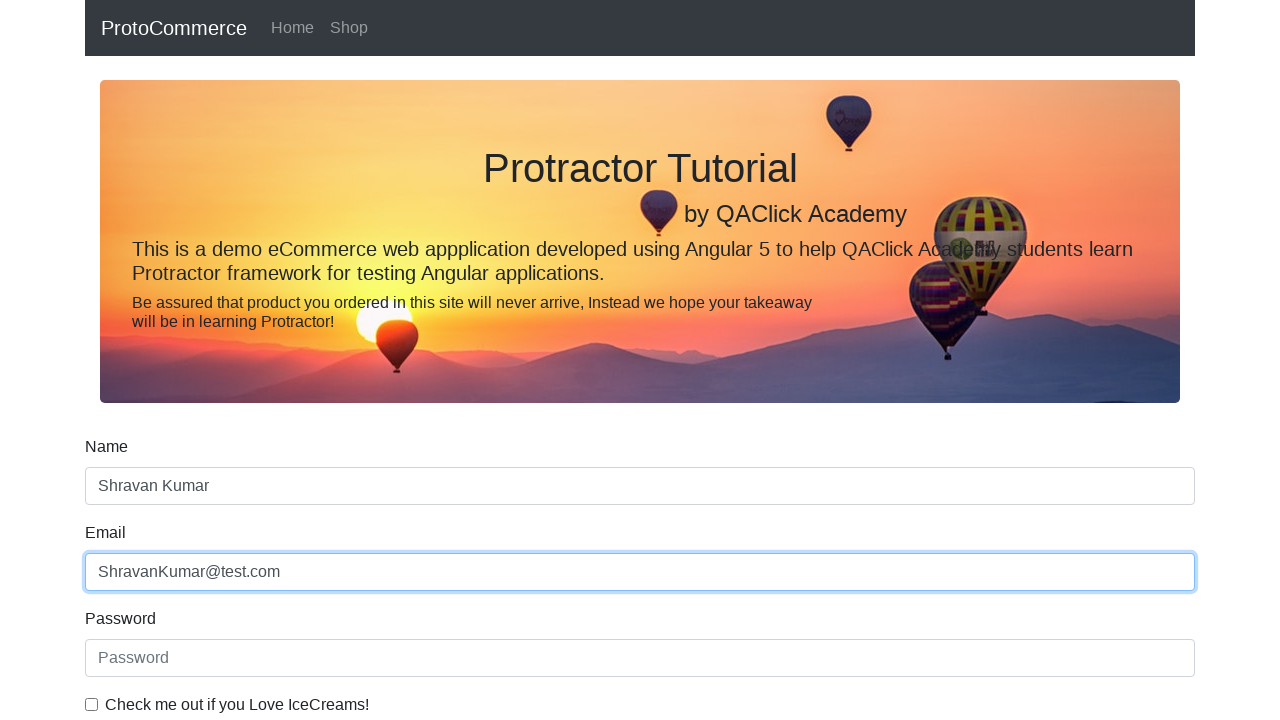

Clicked on Password input field at (640, 658) on #exampleInputPassword1
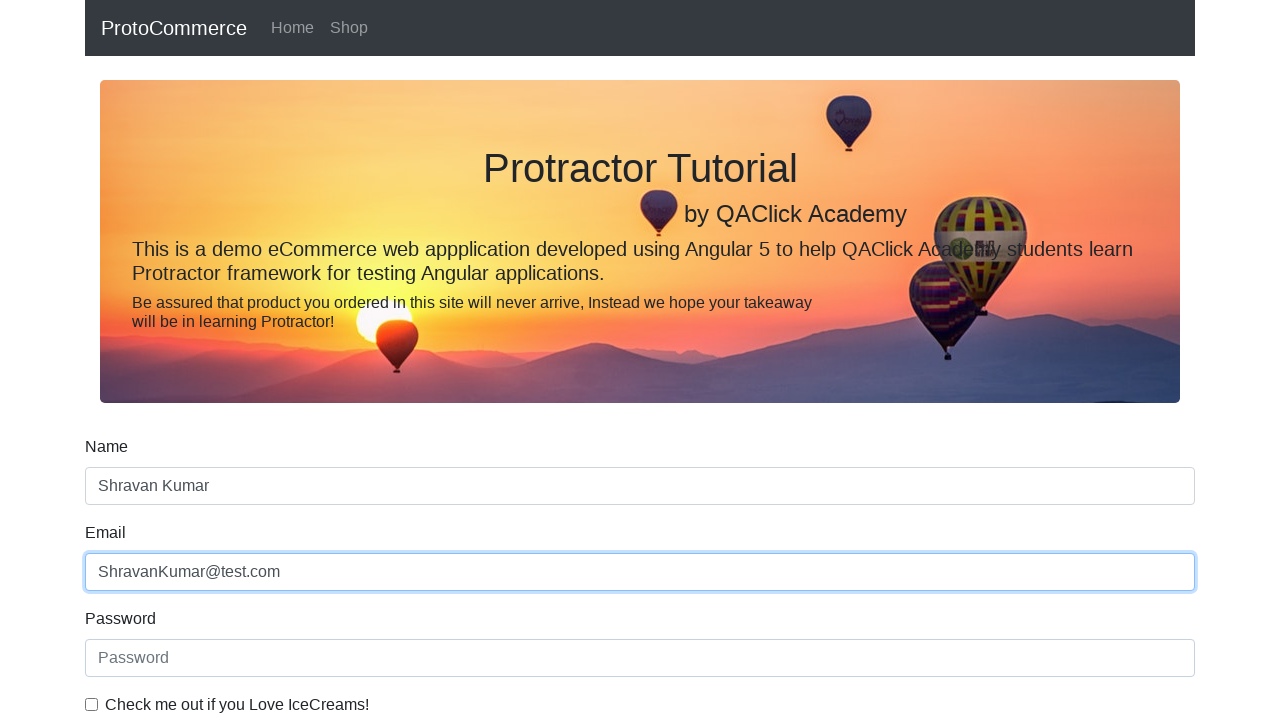

Filled Password field with 'ShravanKumar' on #exampleInputPassword1
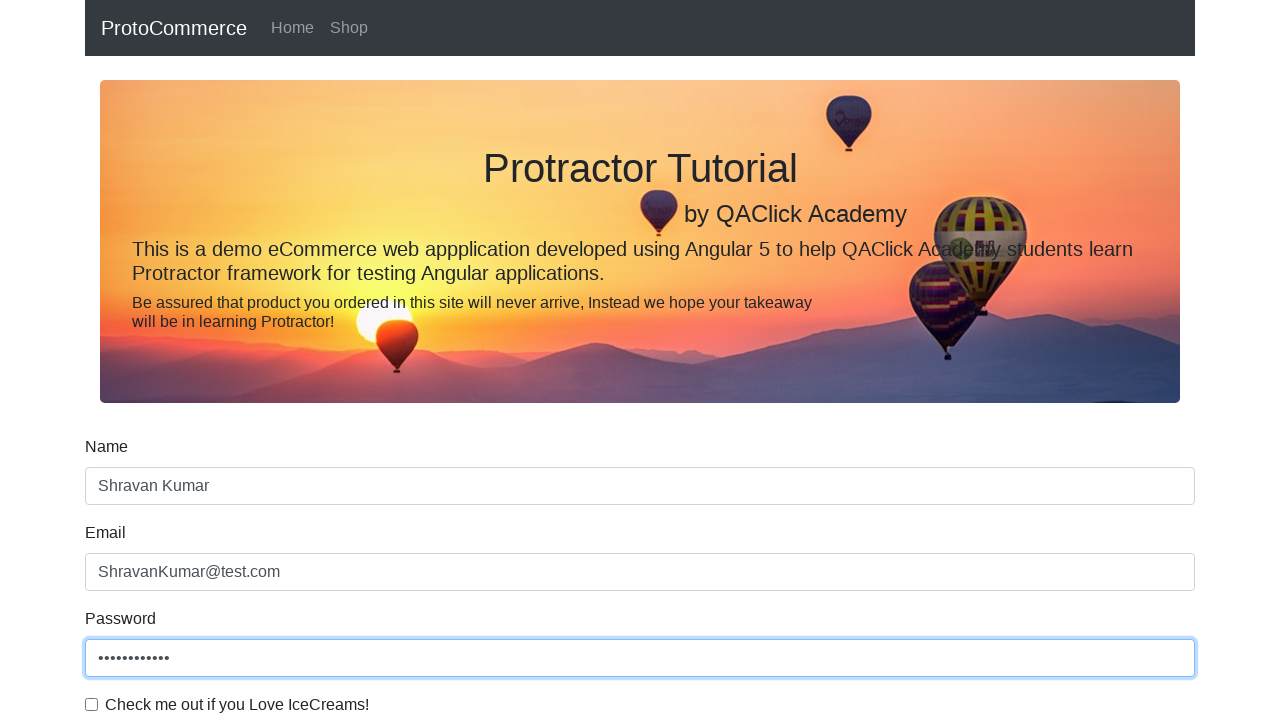

Checked the checkbox at (92, 704) on input[type='checkbox']
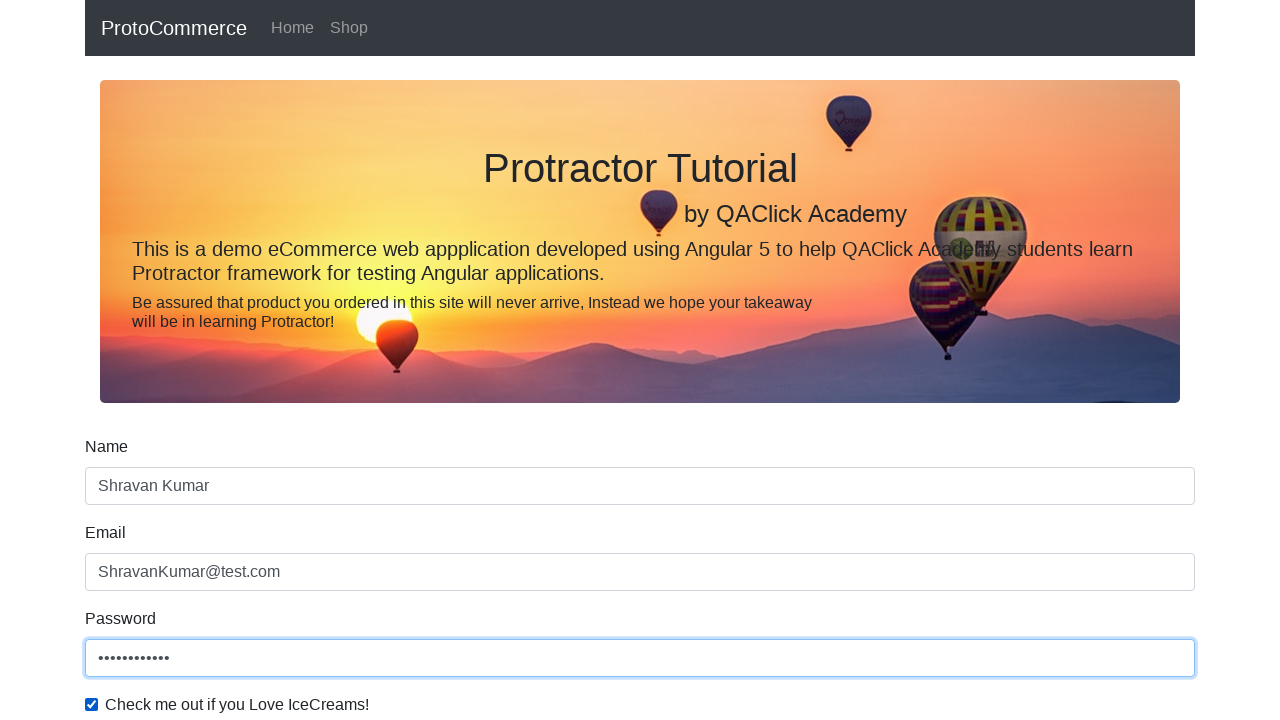

Clicked on Gender dropdown at (640, 360) on #exampleFormControlSelect1
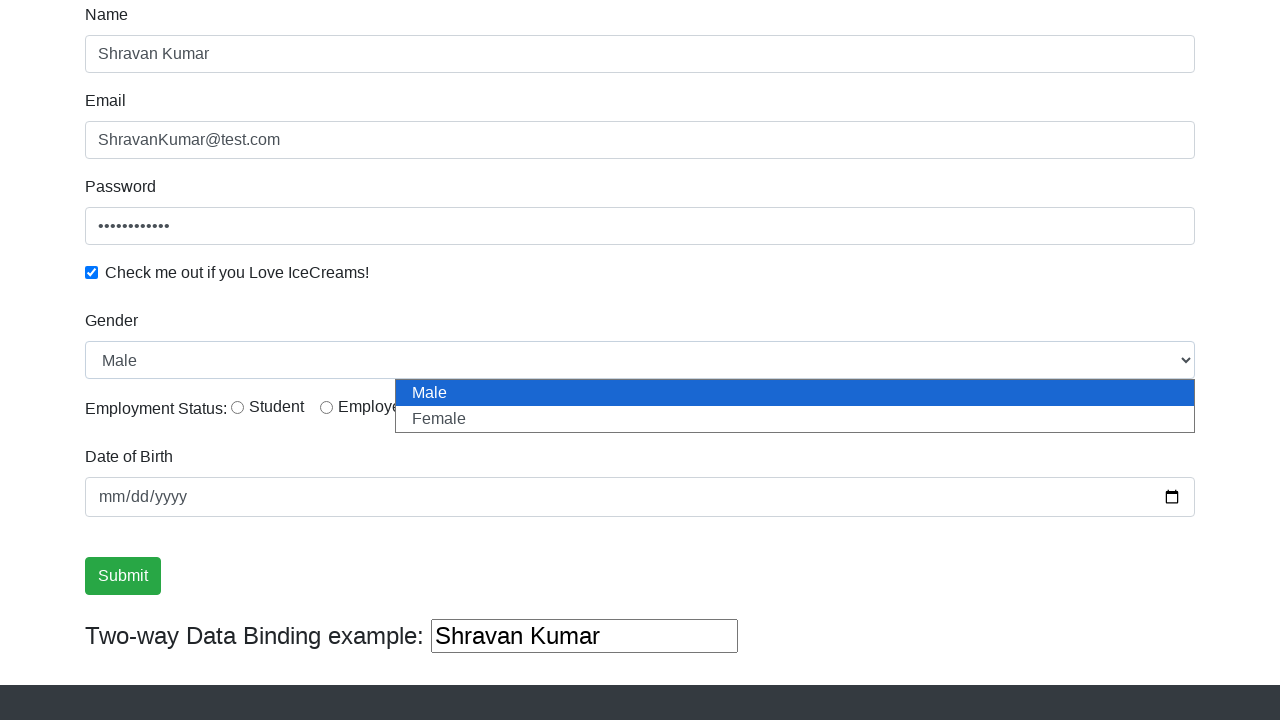

Selected Female gender radio button at (326, 407) on input#inlineRadio2
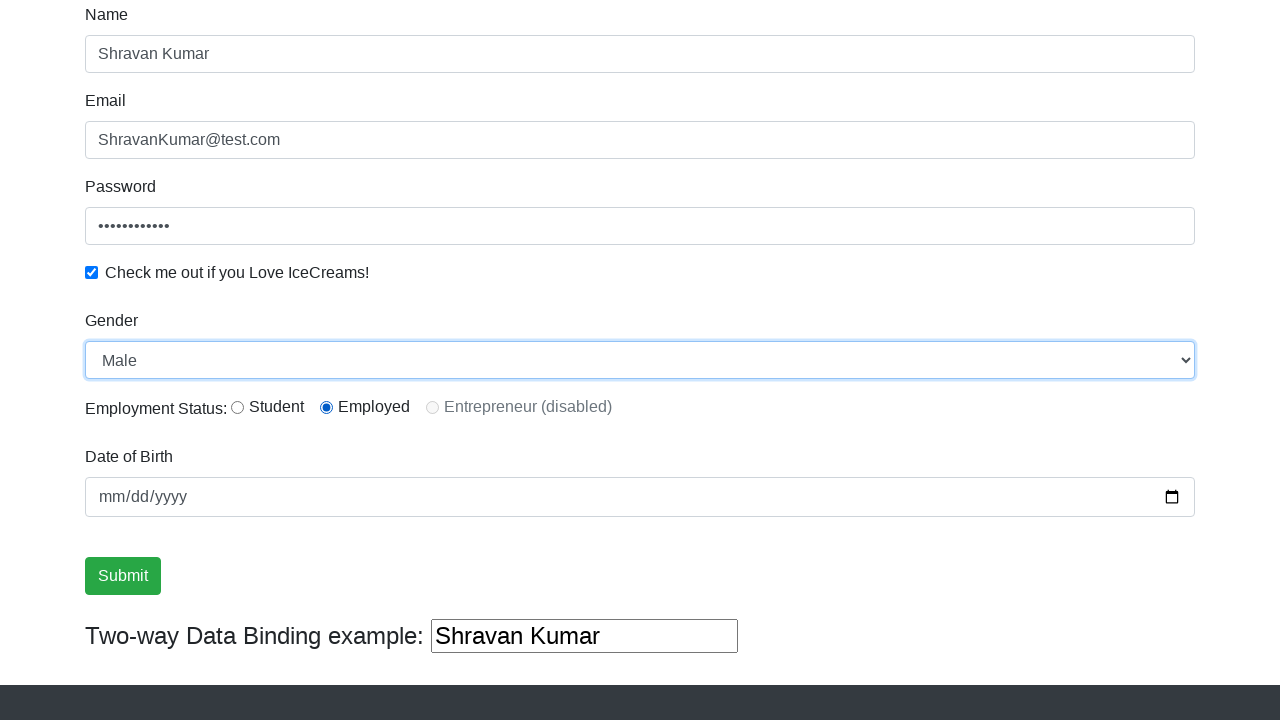

Filled Date of Birth with '1992-02-02' on input[name='bday']
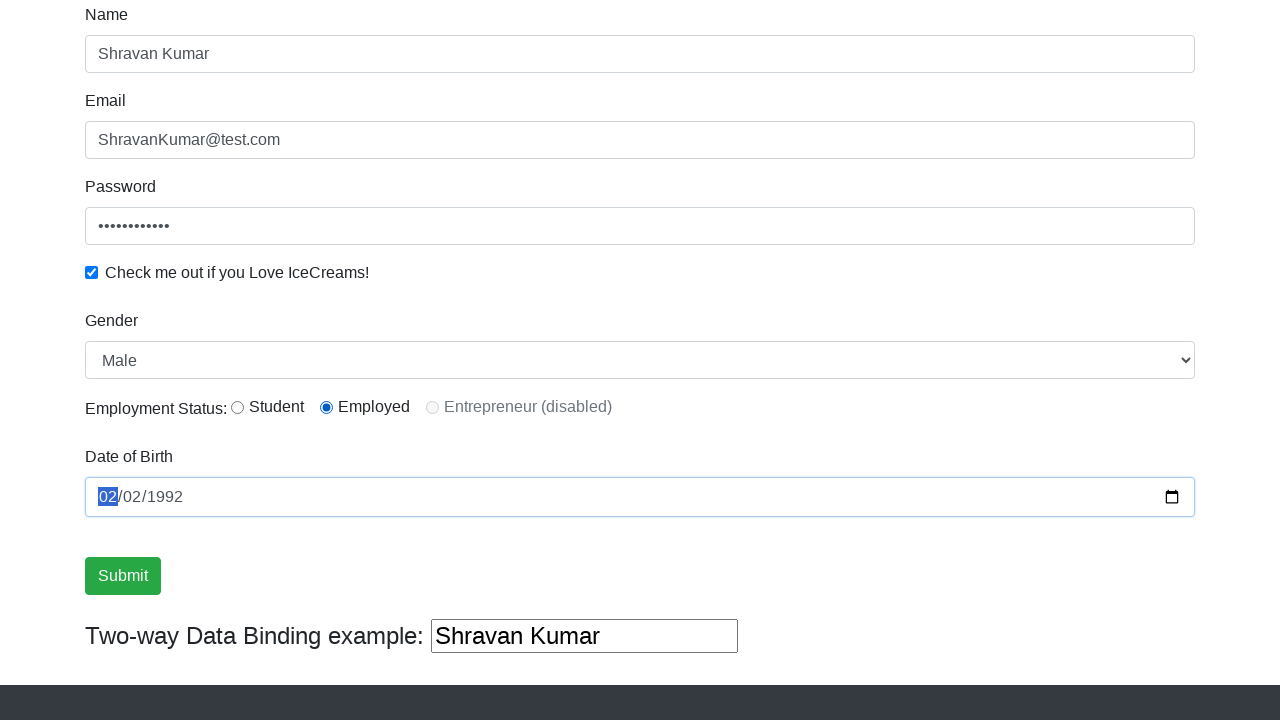

Clicked Submit button to submit the form at (123, 576) on .btn-success
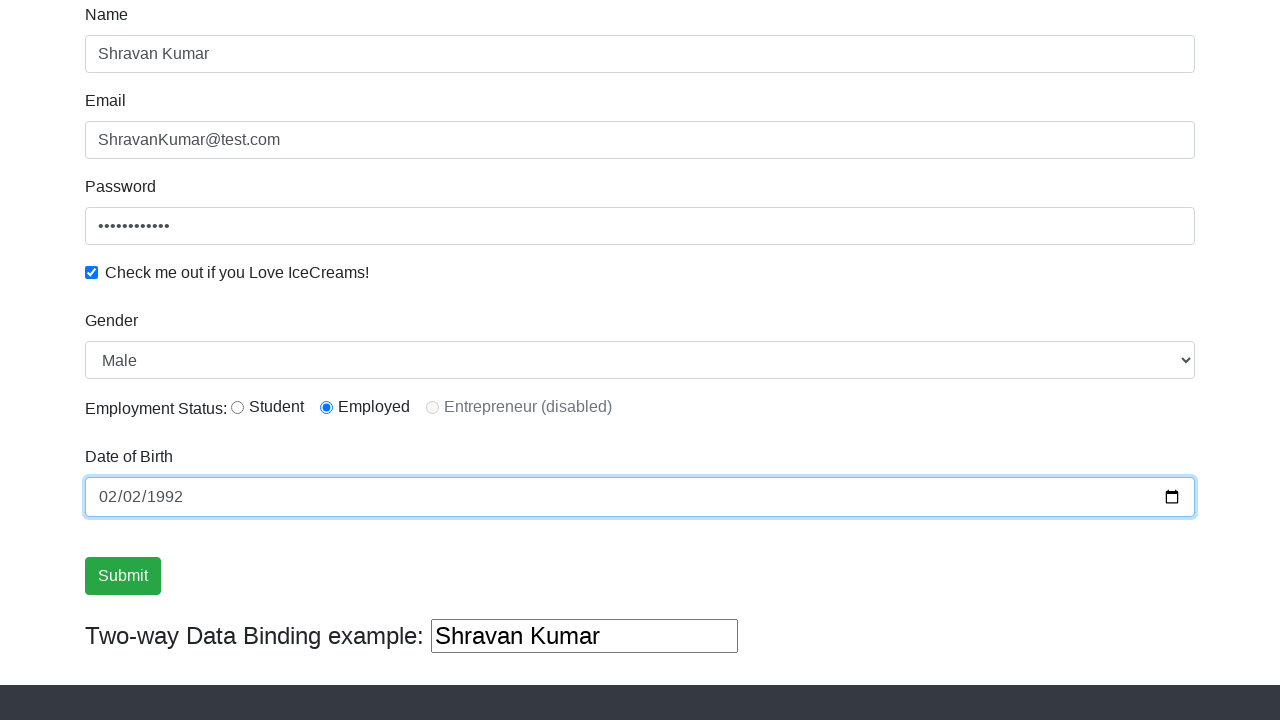

Form submitted successfully - success message appeared
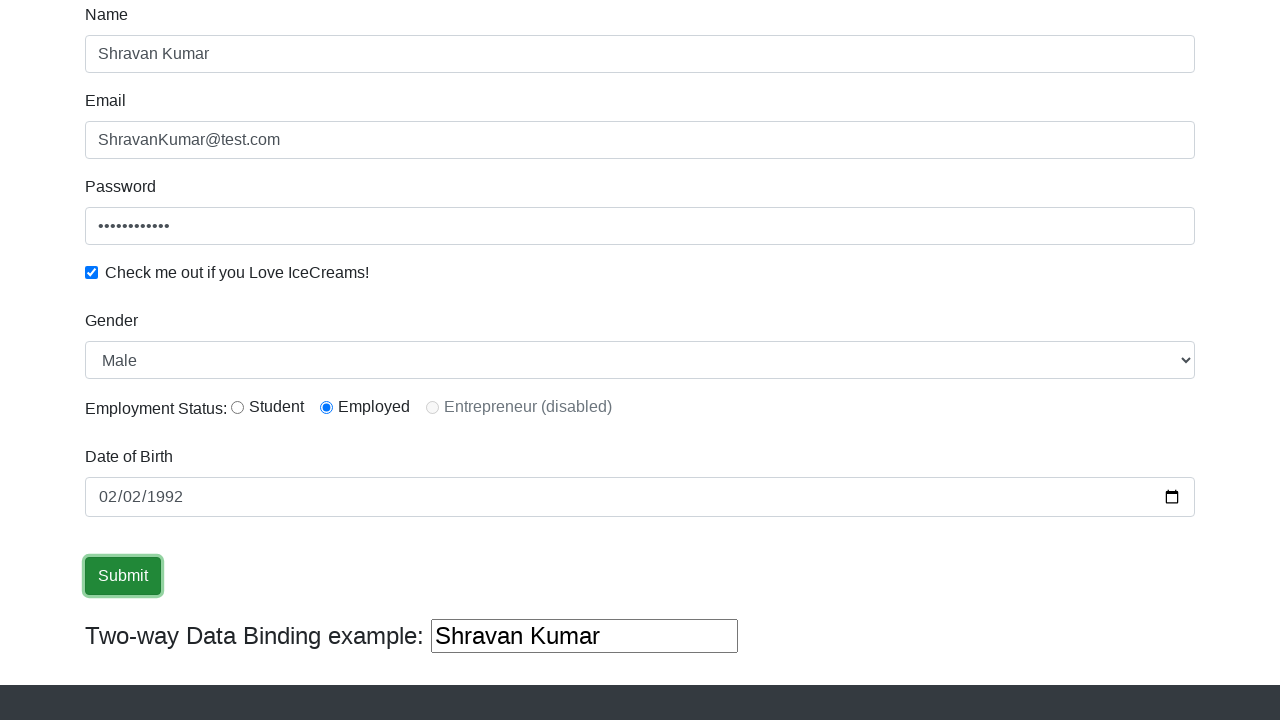

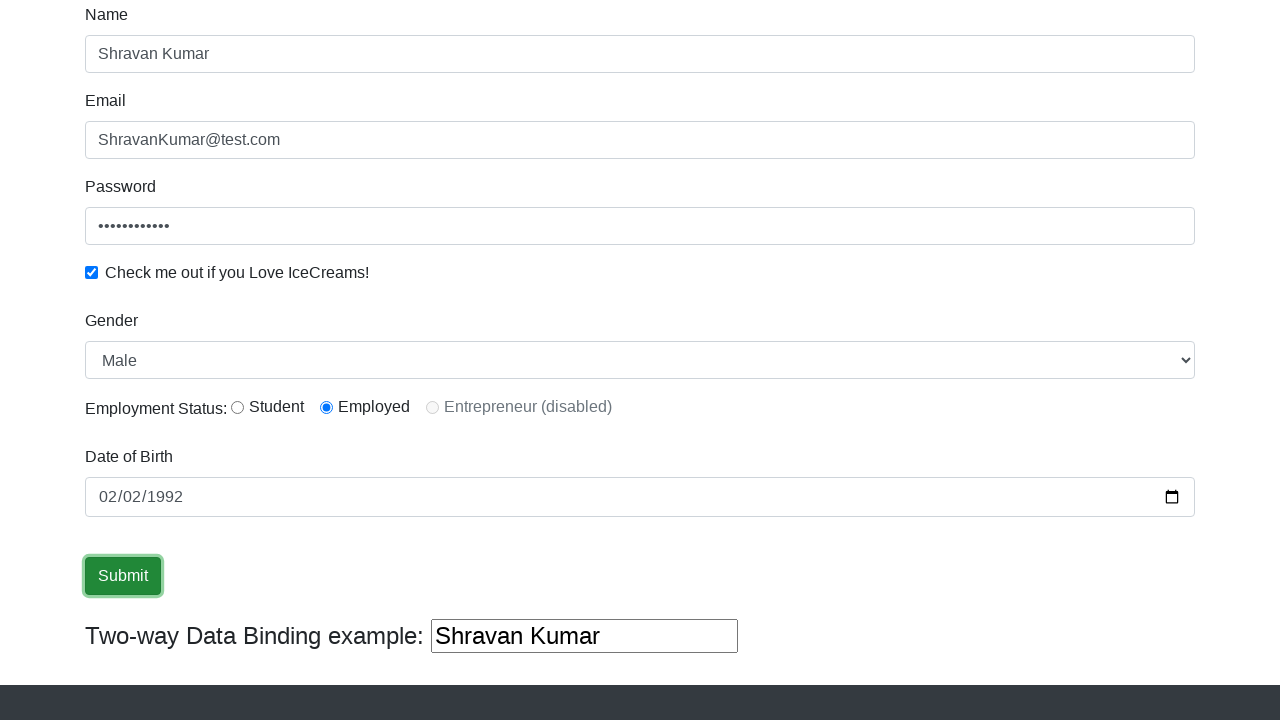